Tests radio button functionality by checking selection state and clicking on a radio button option

Starting URL: https://demoqa.com/radio-button

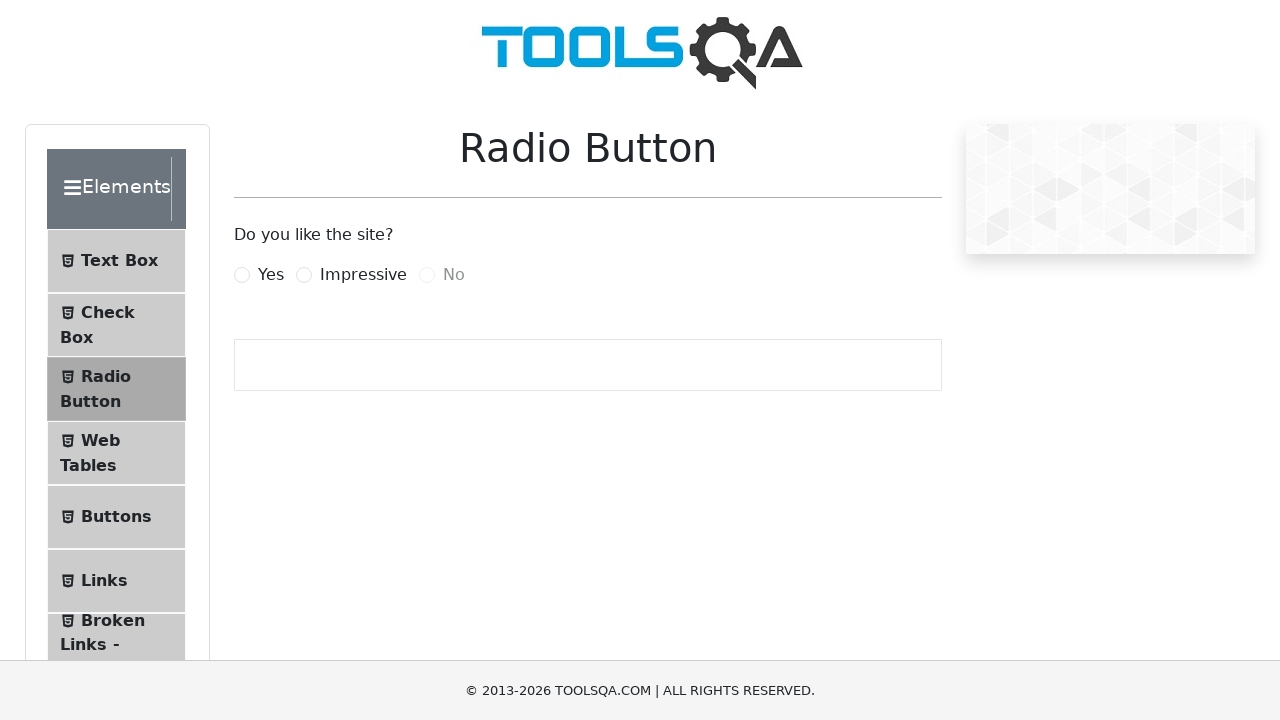

Located the yes radio button input element
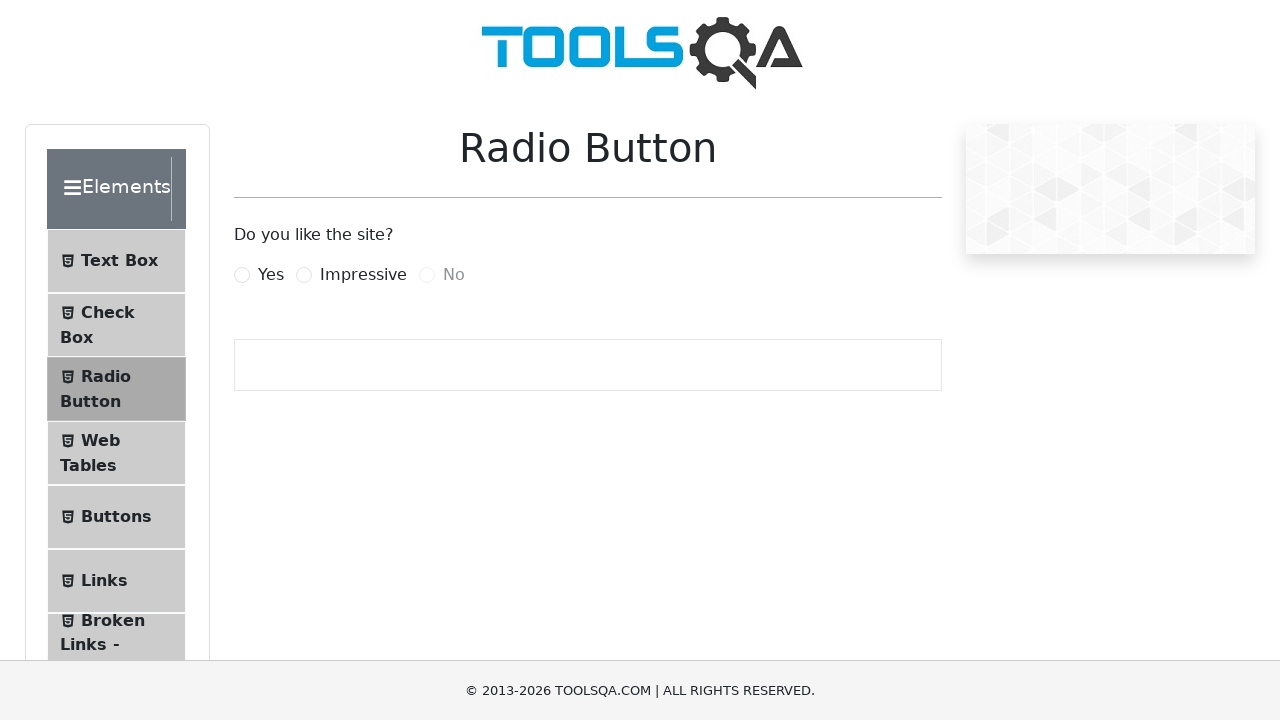

Verified yes radio button is not selected initially
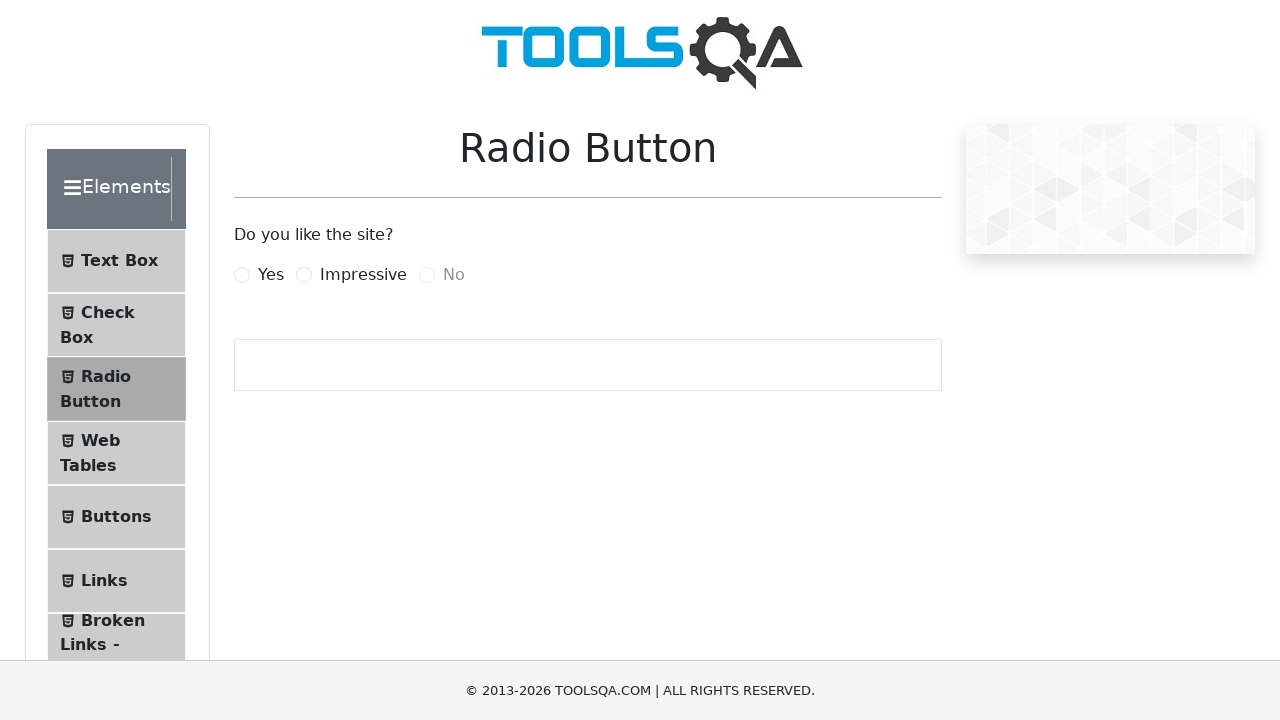

Clicked on the yes radio button label to select it at (265, 275) on xpath=//*[@id='yesRadio']/..
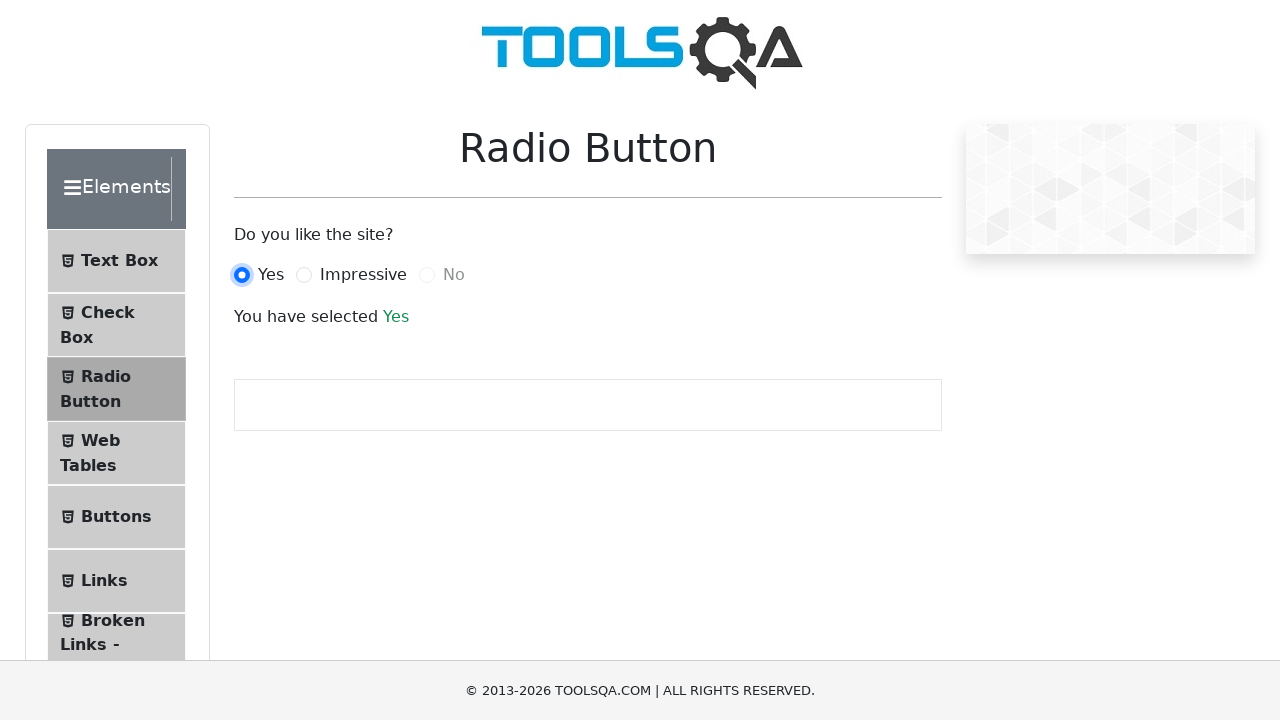

Verified yes radio button is now selected after clicking
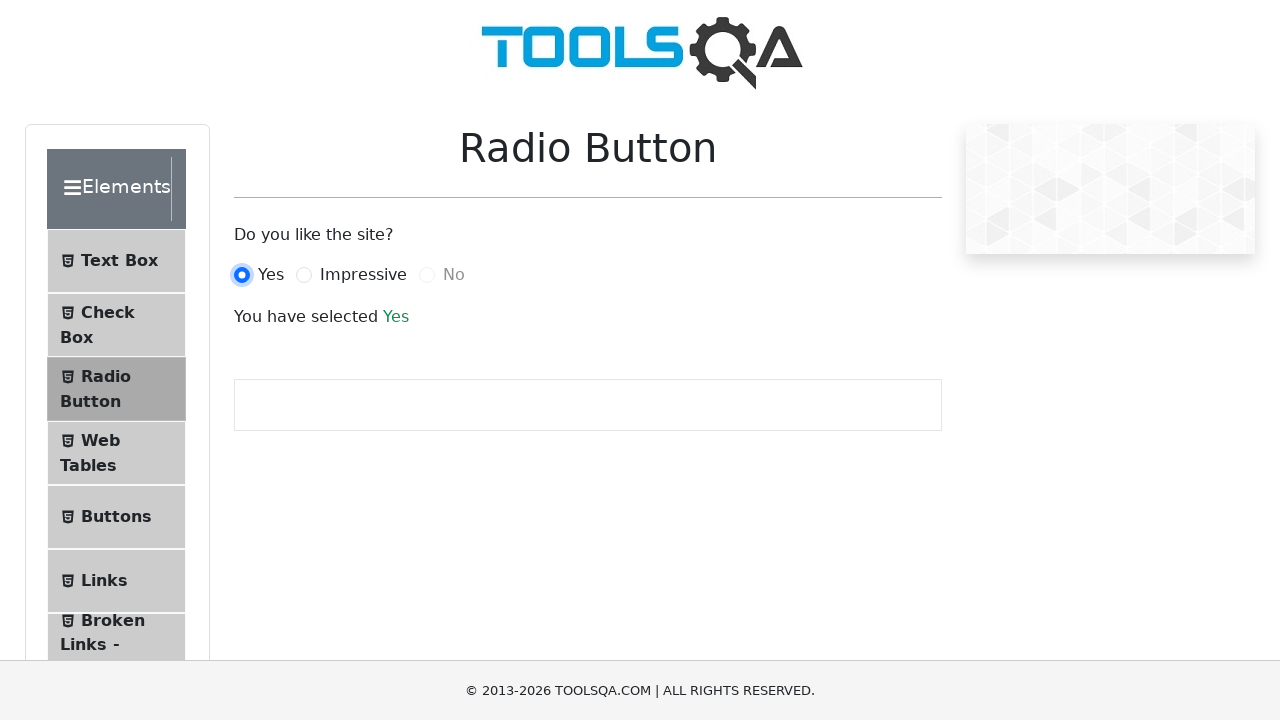

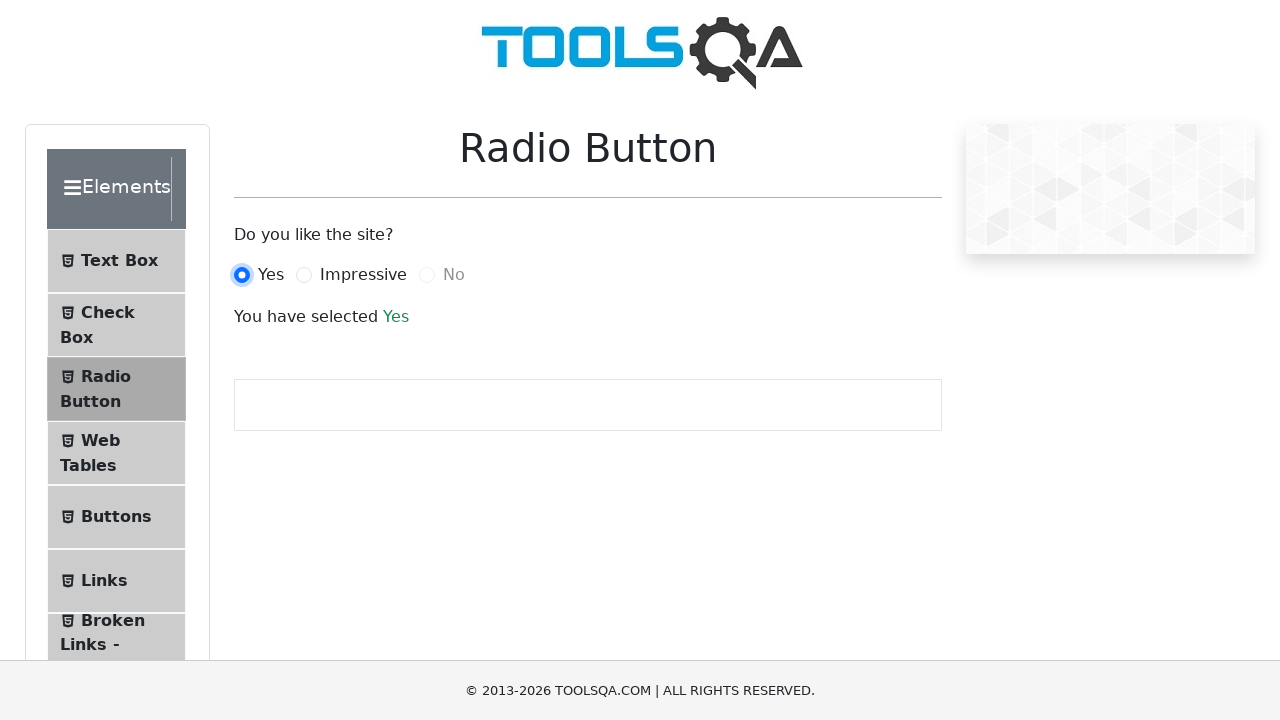